Fills out a web form with text input, password, textarea, dropdown, datalist, checkbox and submits it

Starting URL: https://www.selenium.dev/selenium/web/web-form.html

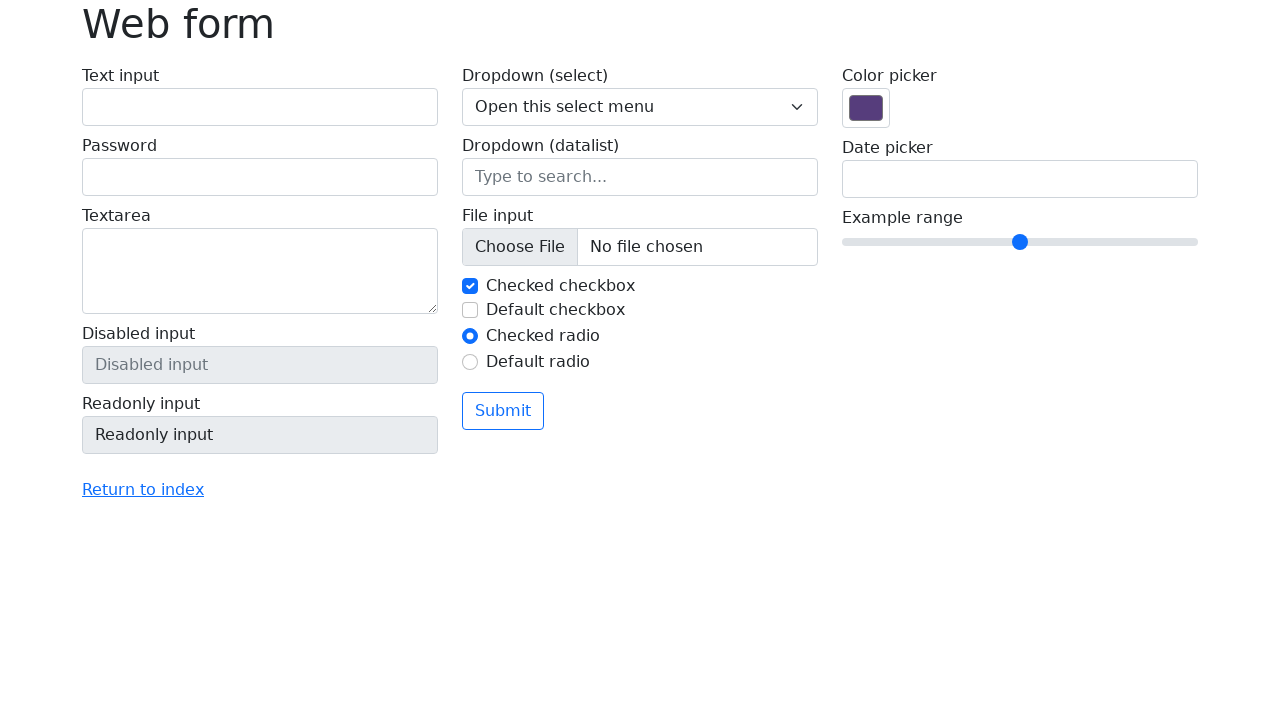

Filled text input field with 'Adel' on //input[@name='my-text']
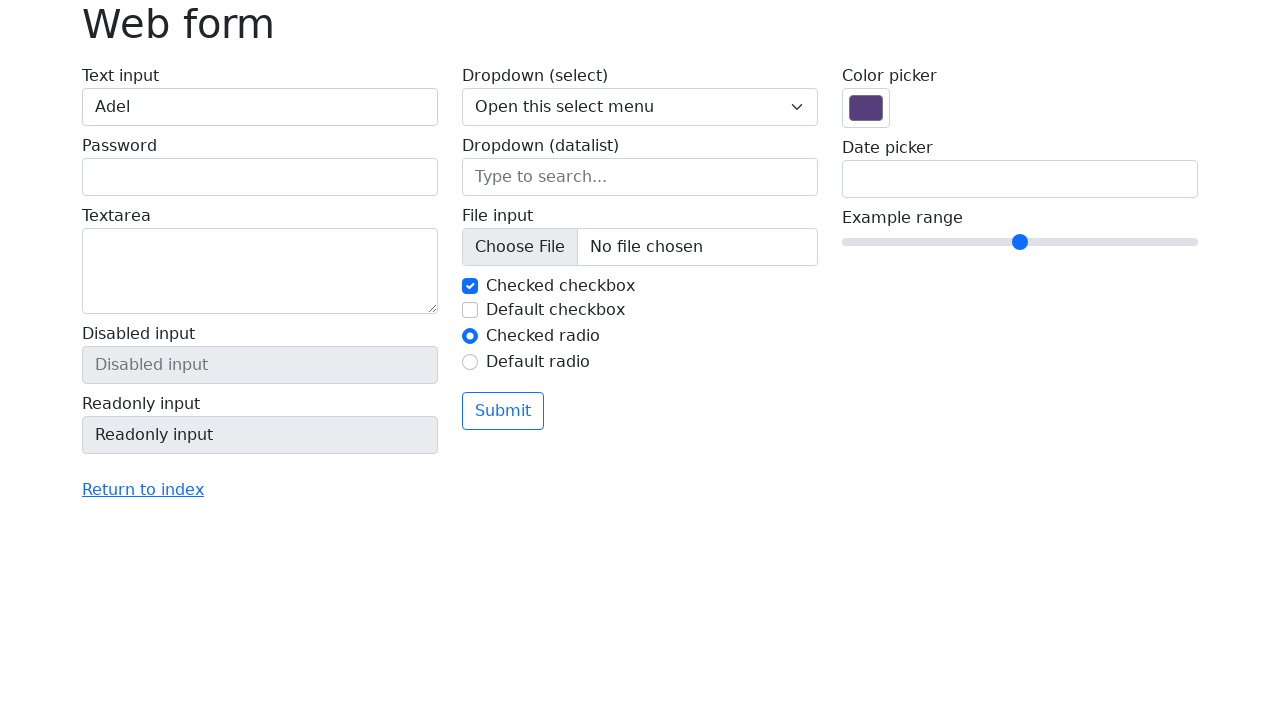

Filled password field with '123456' on //input[@name='my-password']
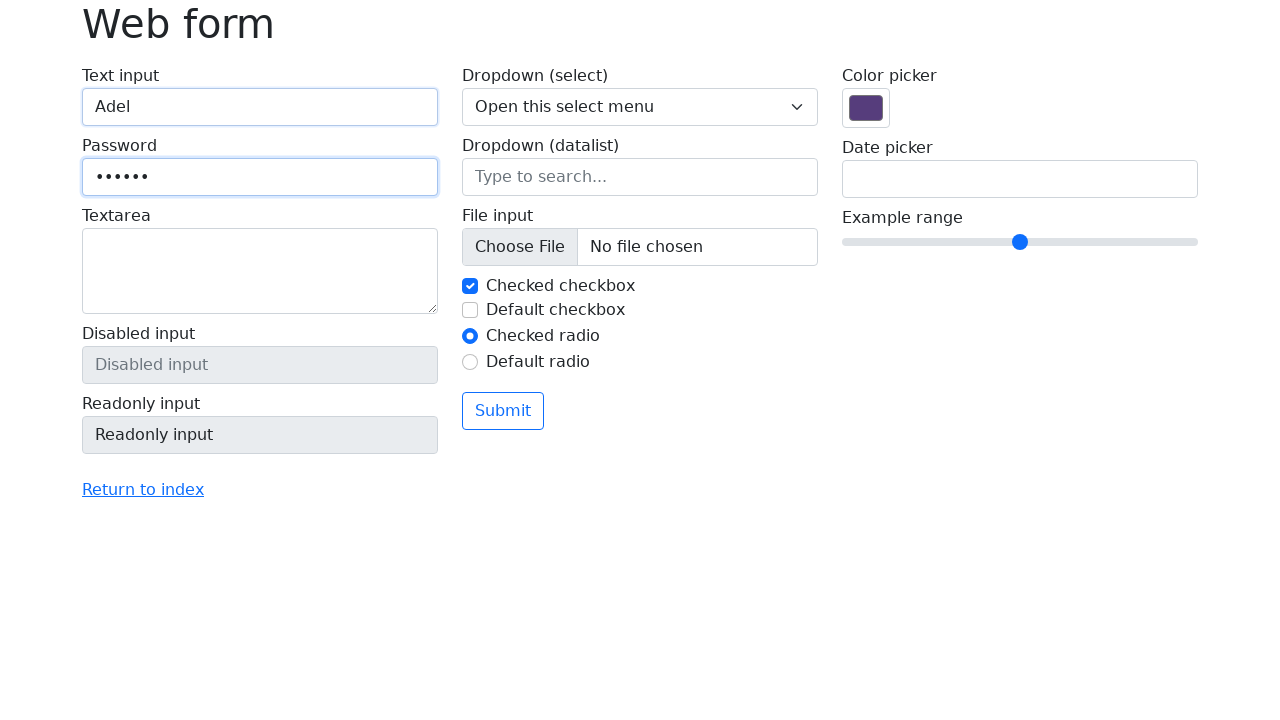

Filled textarea with 'Hello world' on //textarea[@name='my-textarea']
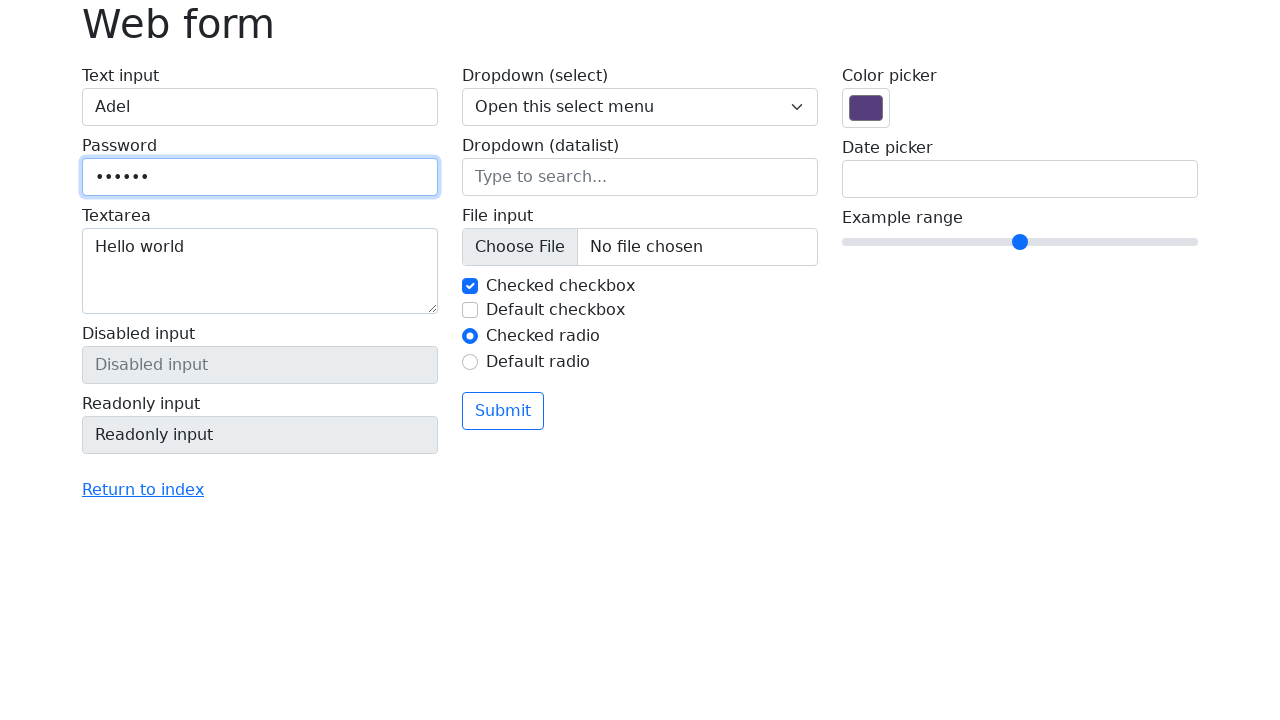

Selected 'Three' from dropdown on //select[@name='my-select']
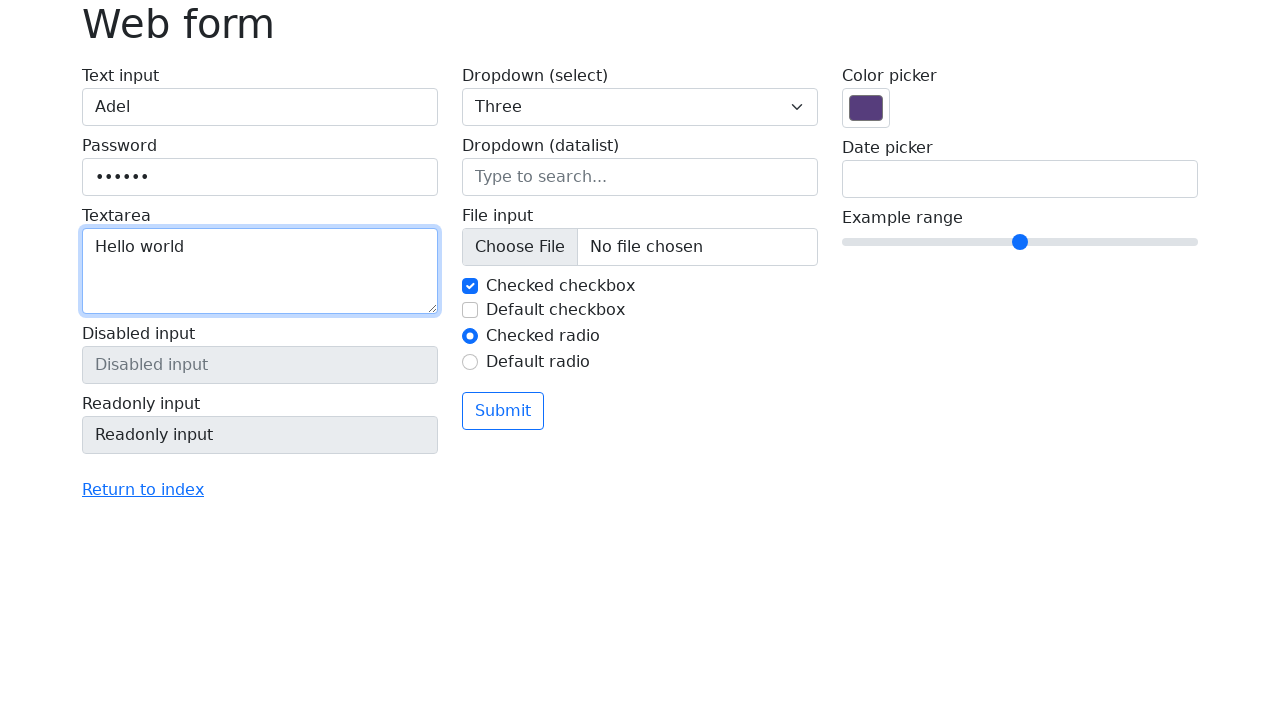

Filled datalist input with 'New York' on //input[@name='my-datalist']
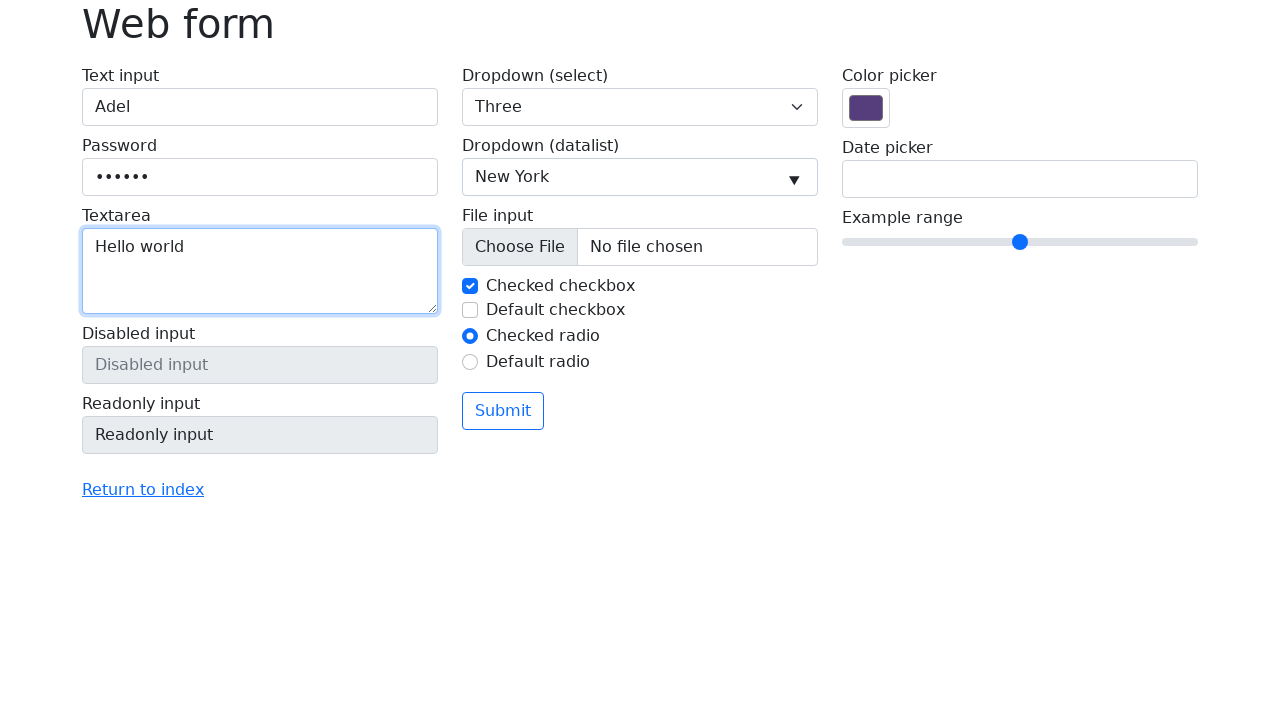

Checked the checkbox at (470, 286) on xpath=//input[@name='my-check']
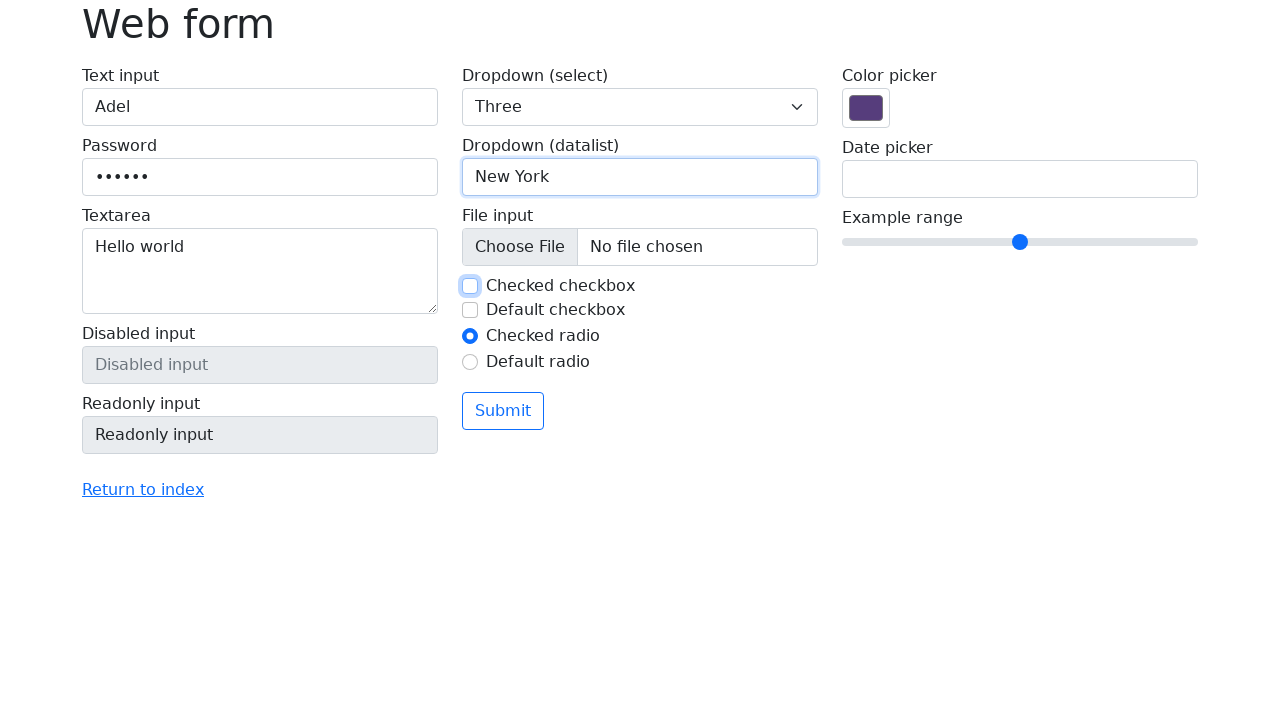

Clicked submit button to submit the form at (503, 411) on xpath=//button[@type='submit']
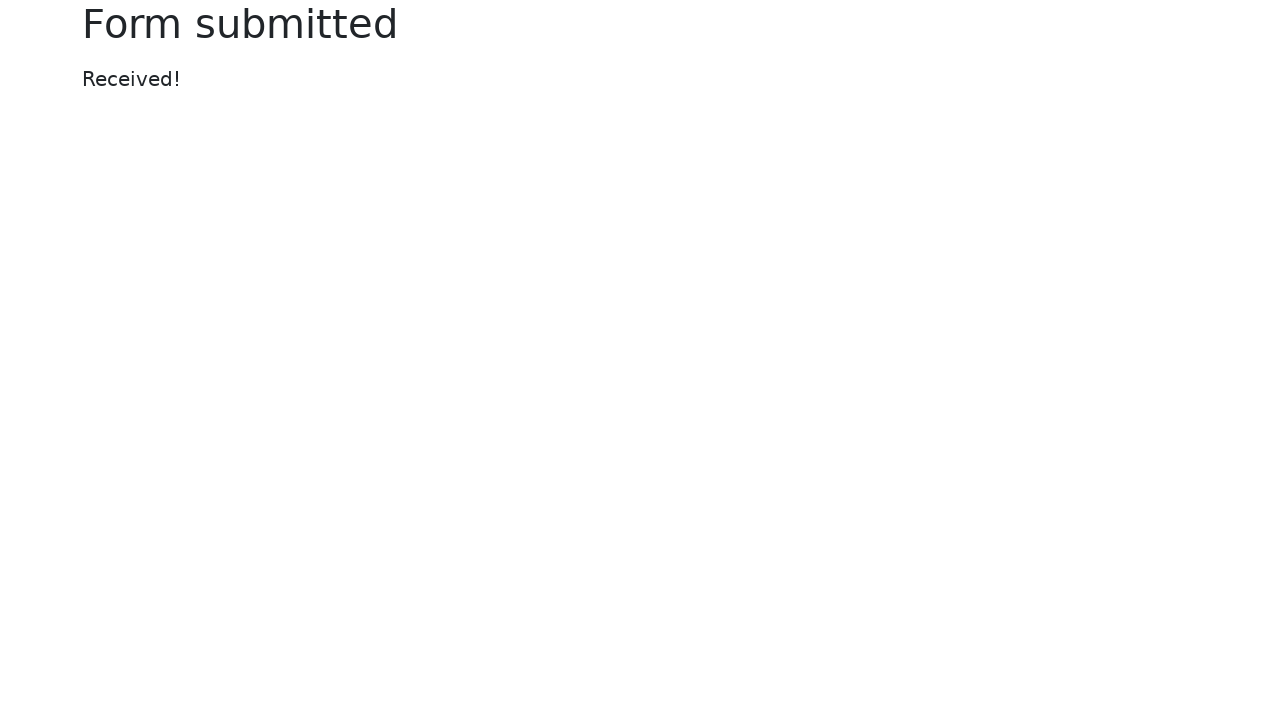

Form submission confirmation message appeared
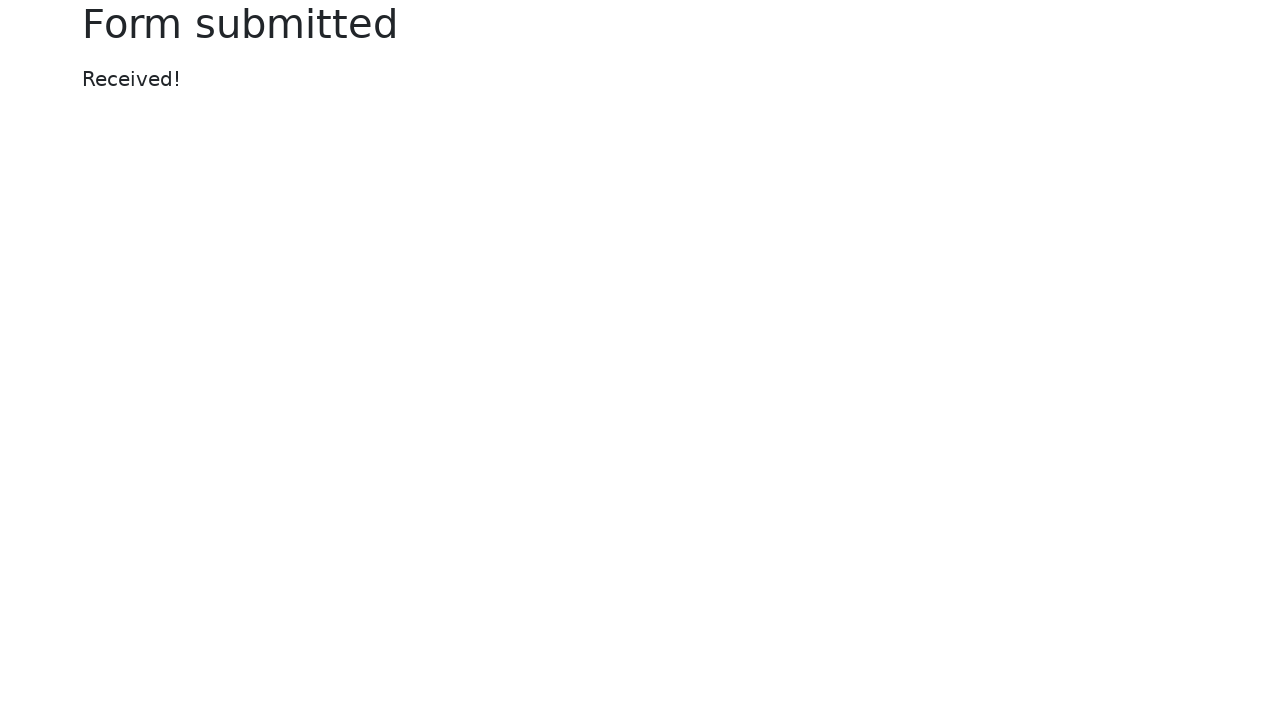

Retrieved form submission message: 'Received!'
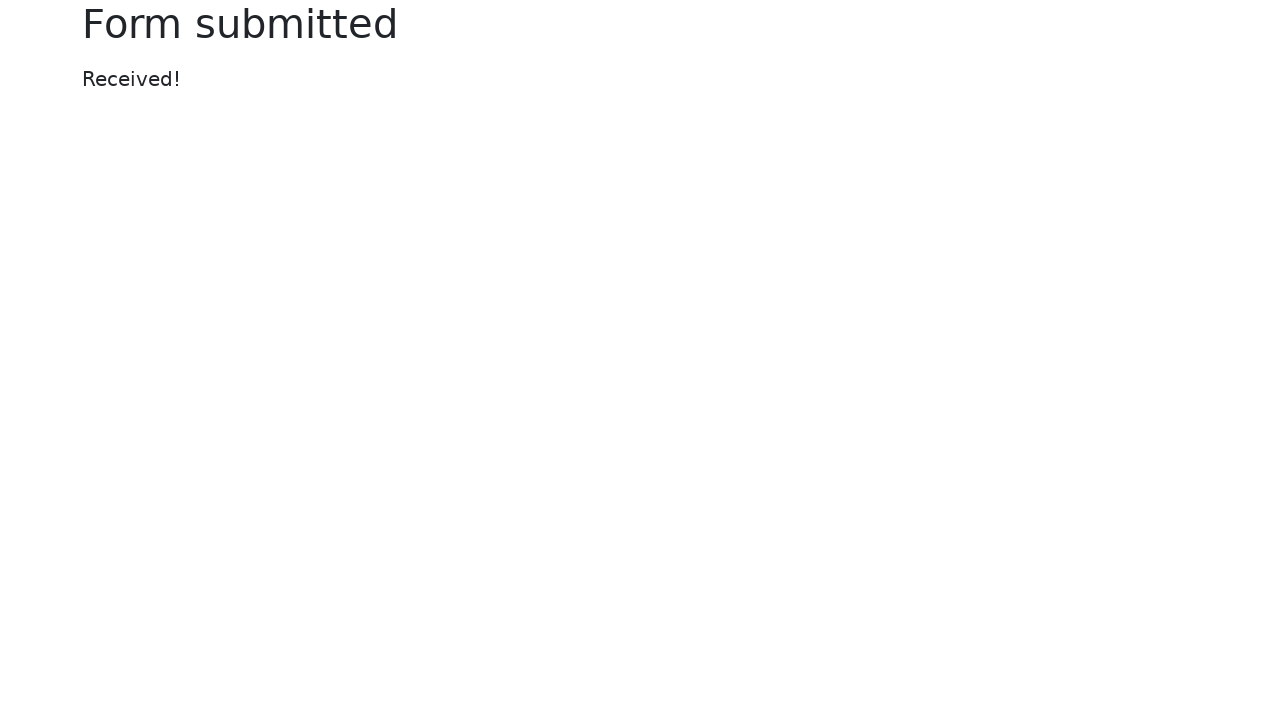

Form submission message verified successfully
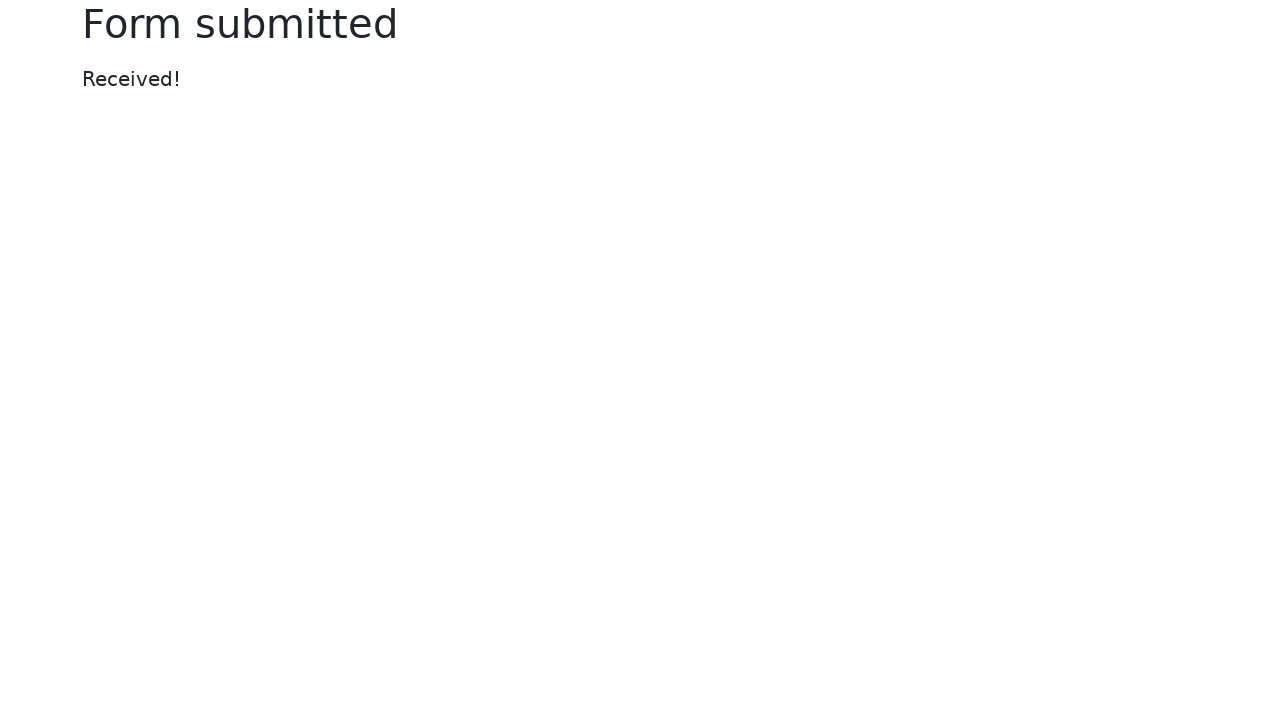

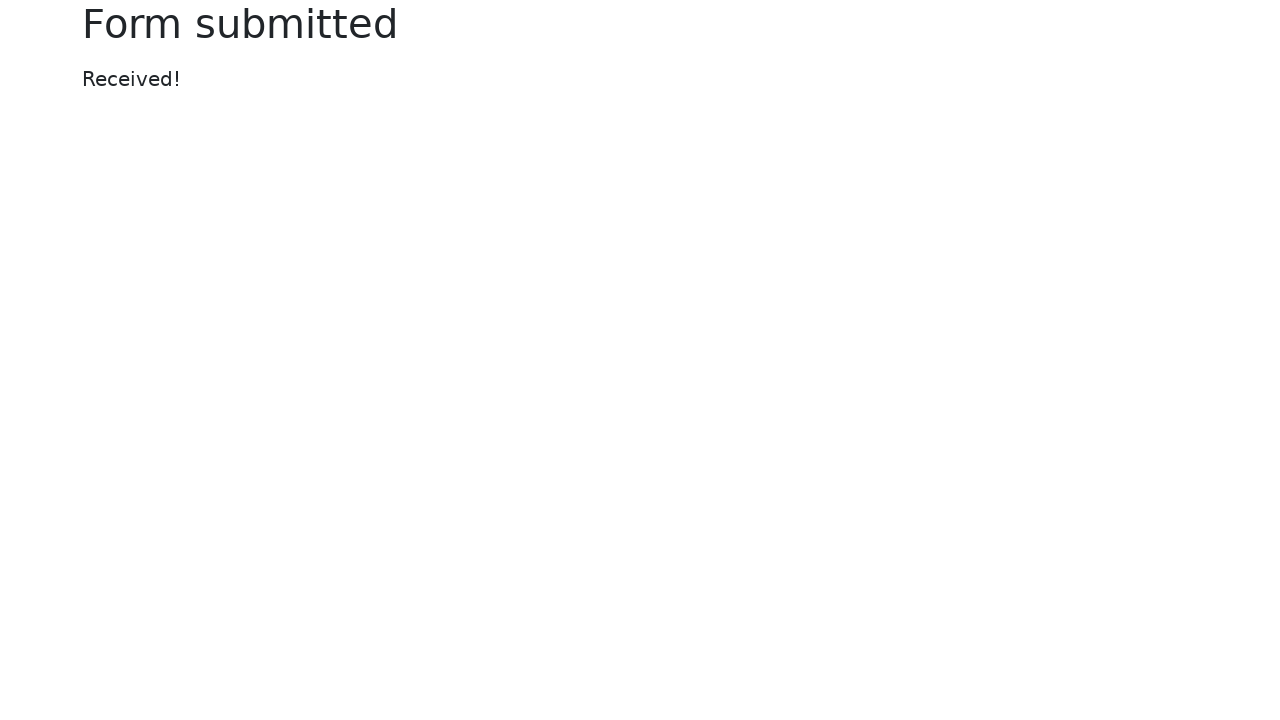